Navigates to Yahoo Japan homepage and verifies that images are present on the page by locating an image element.

Starting URL: https://www.yahoo.co.jp/

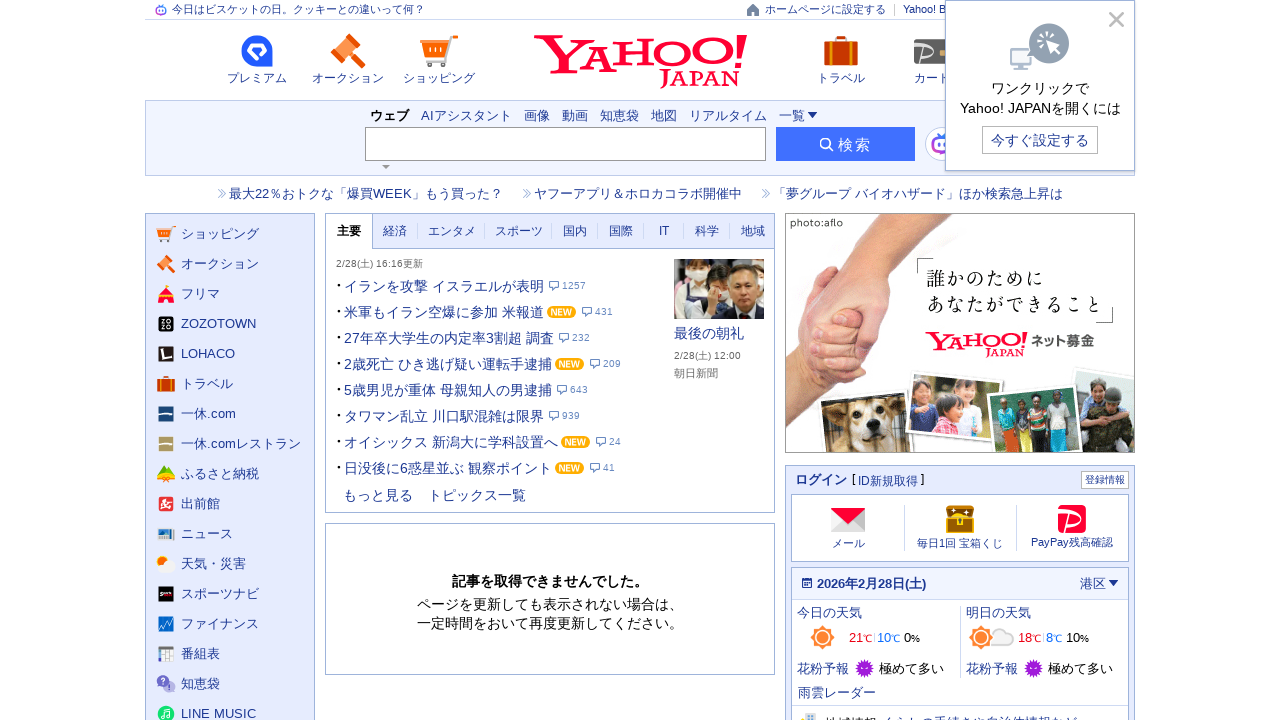

Navigated to Yahoo Japan homepage
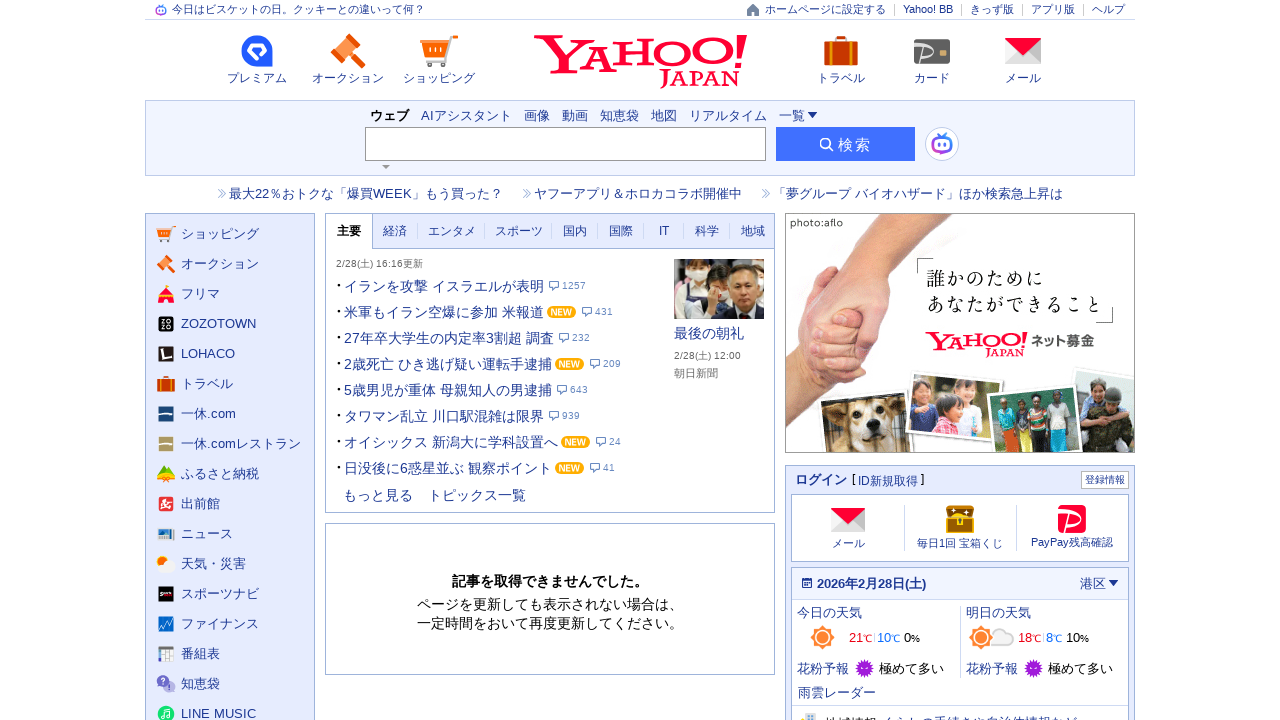

Image element loaded on the page
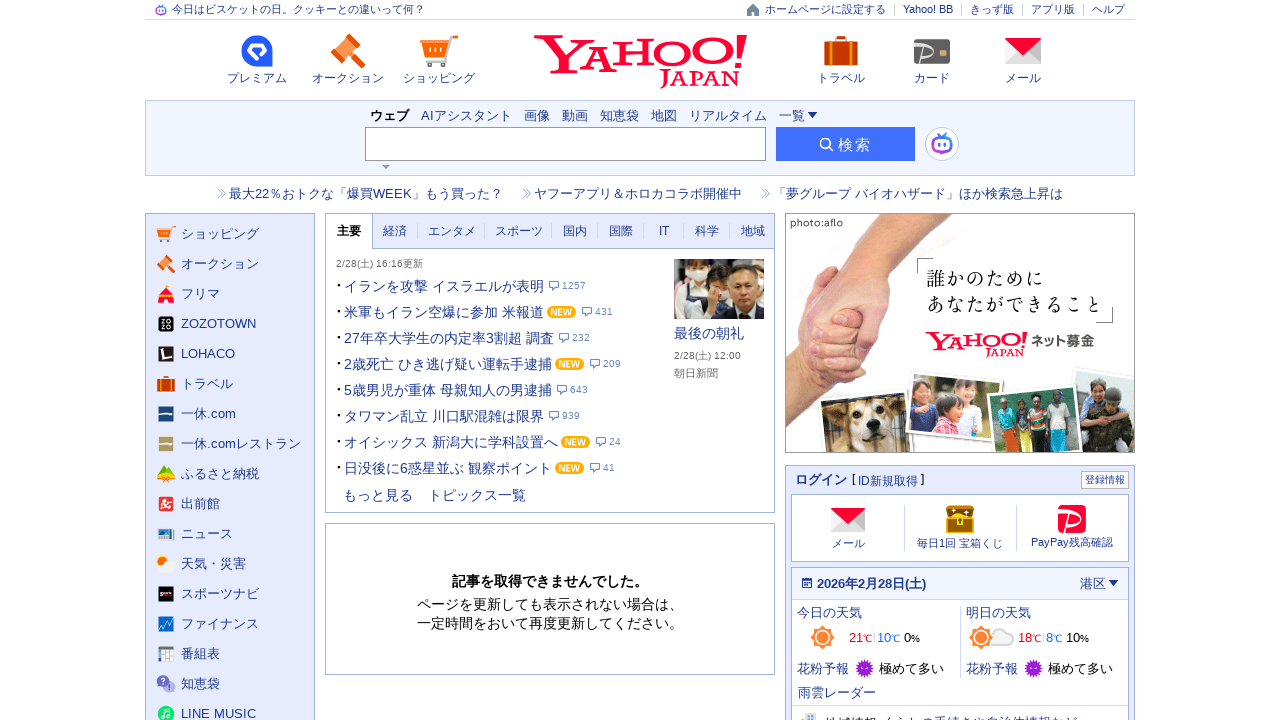

Located the first image element on the page
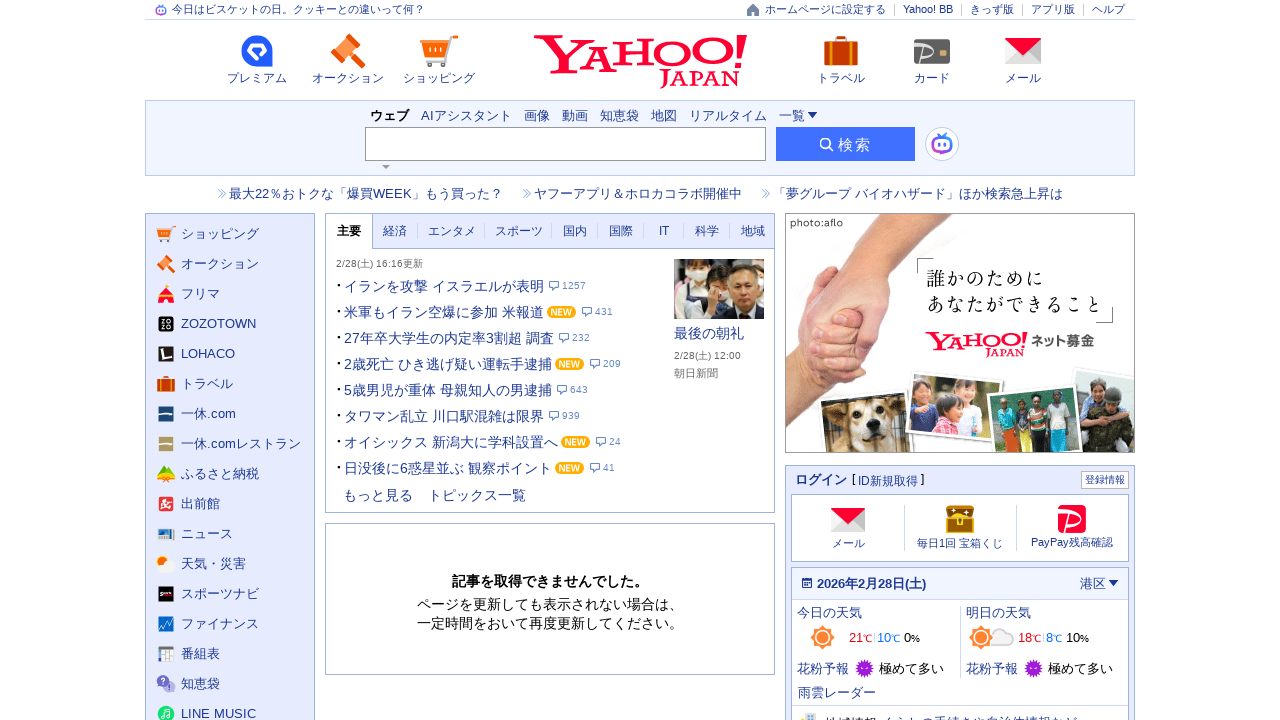

Verified the image has a src attribute
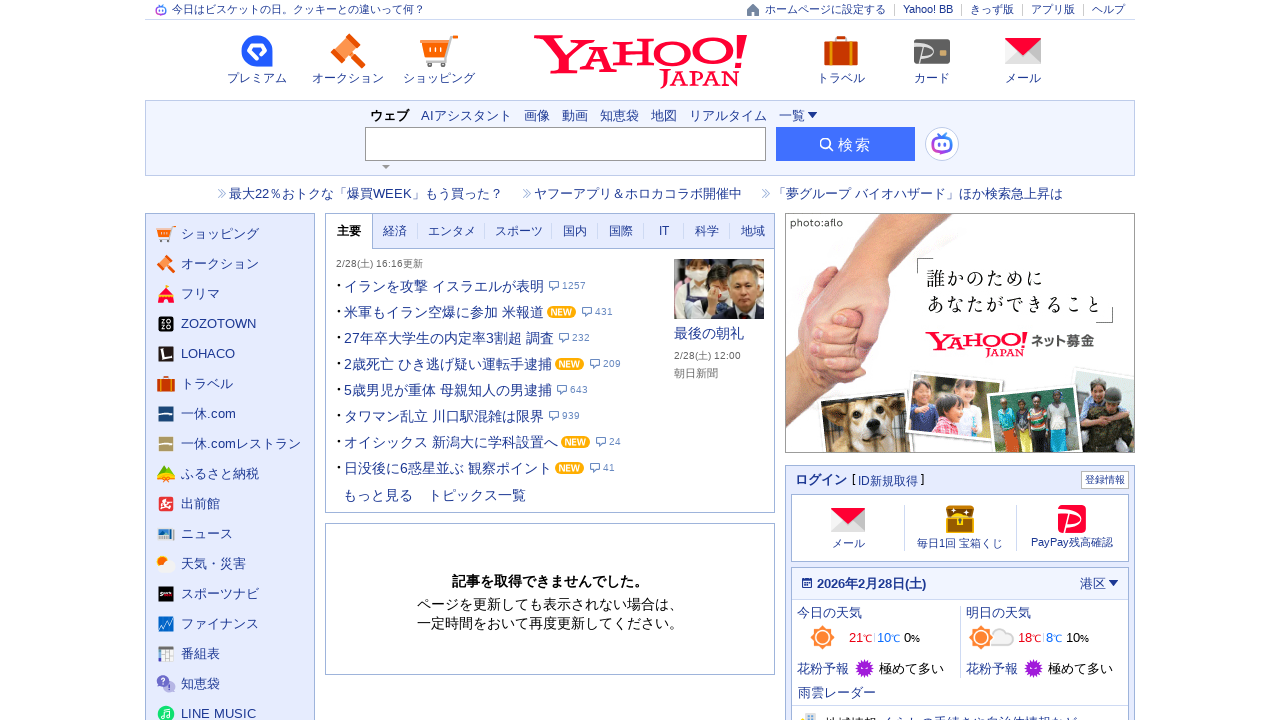

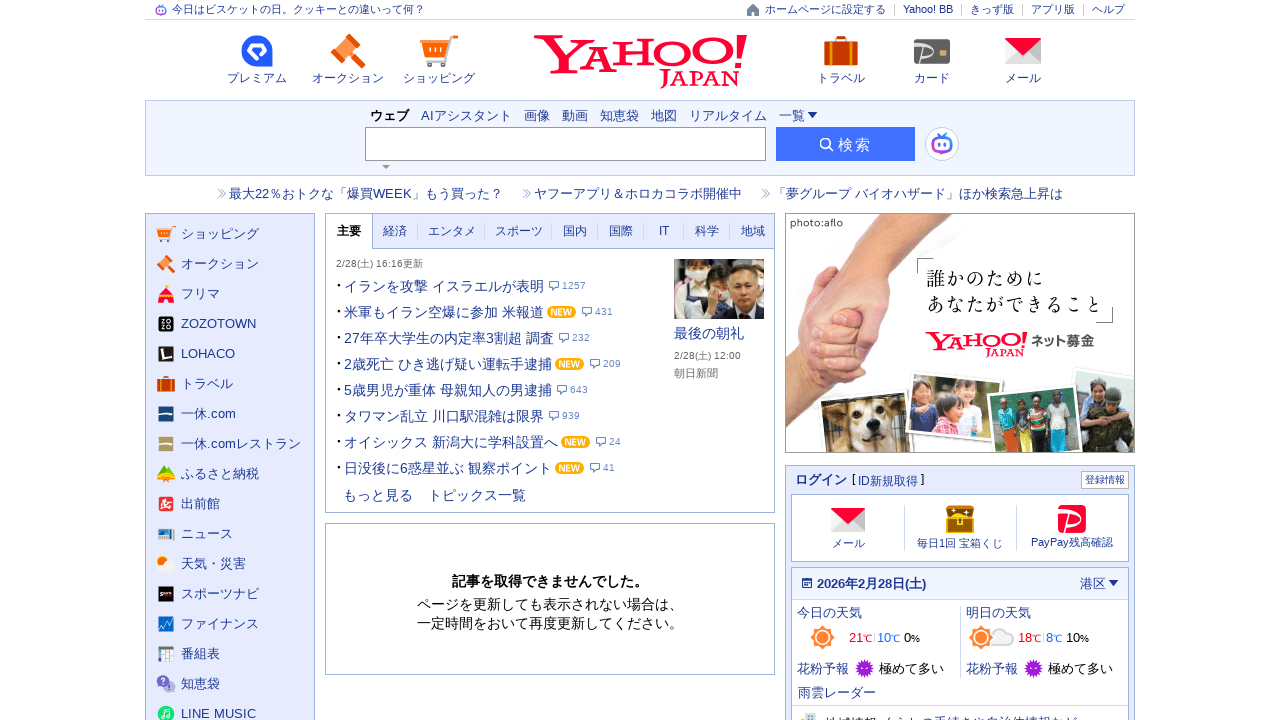